Tests browser navigation functionality by navigating between two e-commerce sites, testing back/forward buttons, and refresh functionality

Starting URL: https://www.meesho.com/

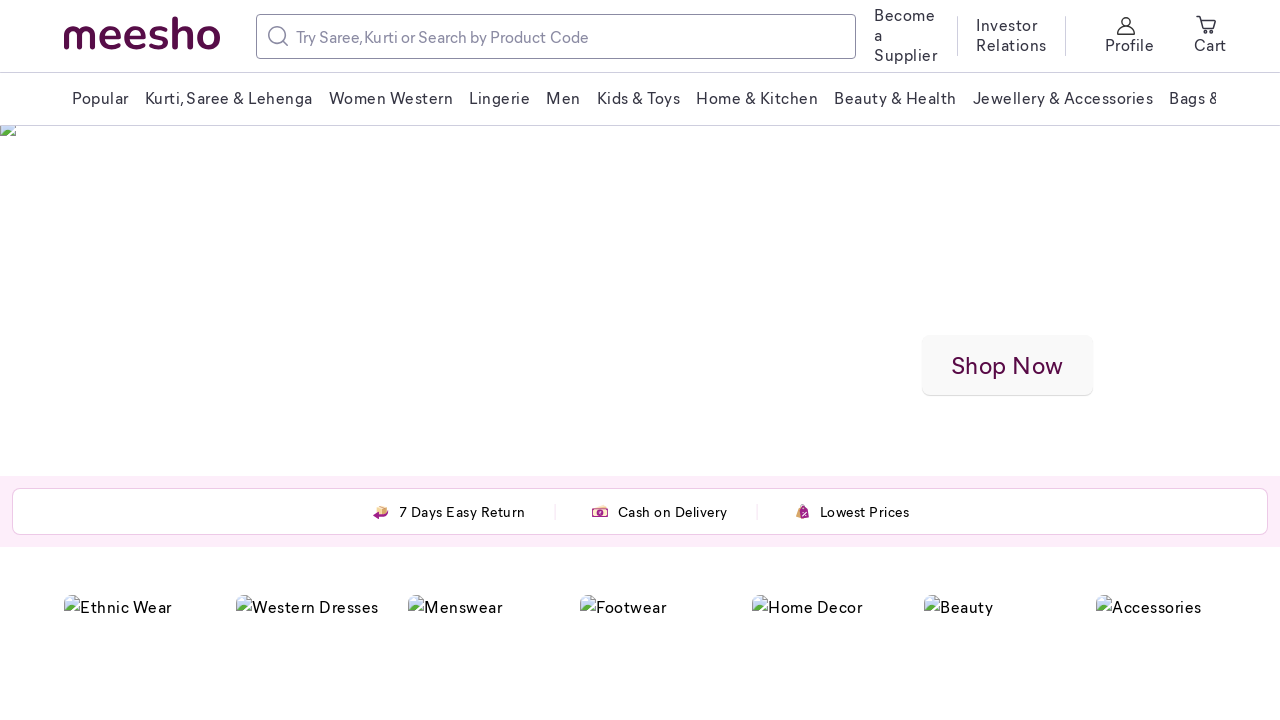

Navigated to Flipkart e-commerce site
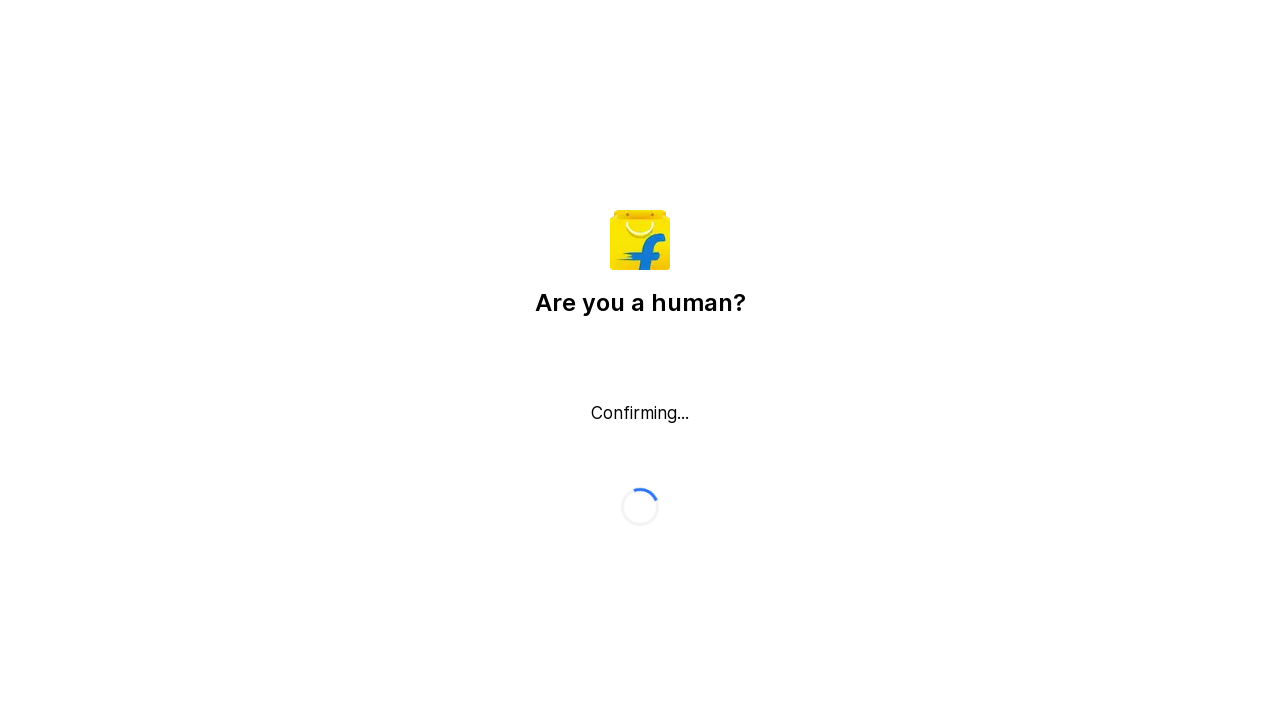

Navigated back to Meesho site using back button
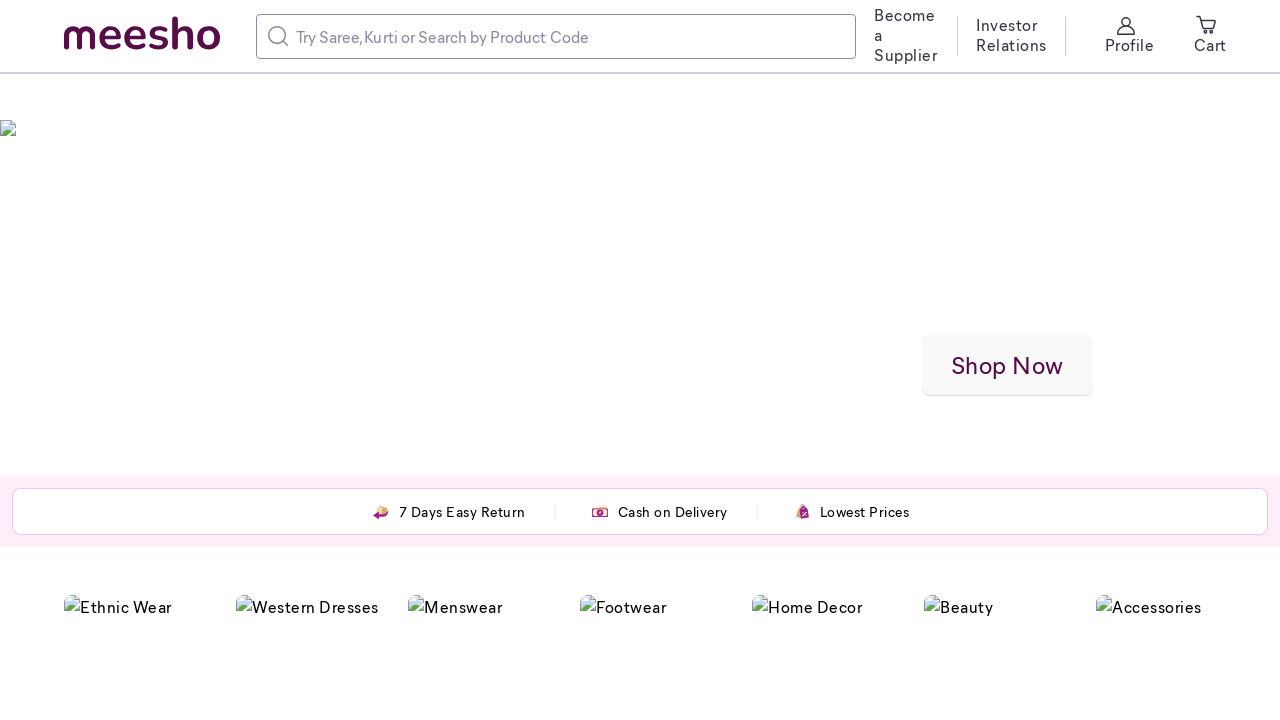

Navigated forward to Flipkart site using forward button
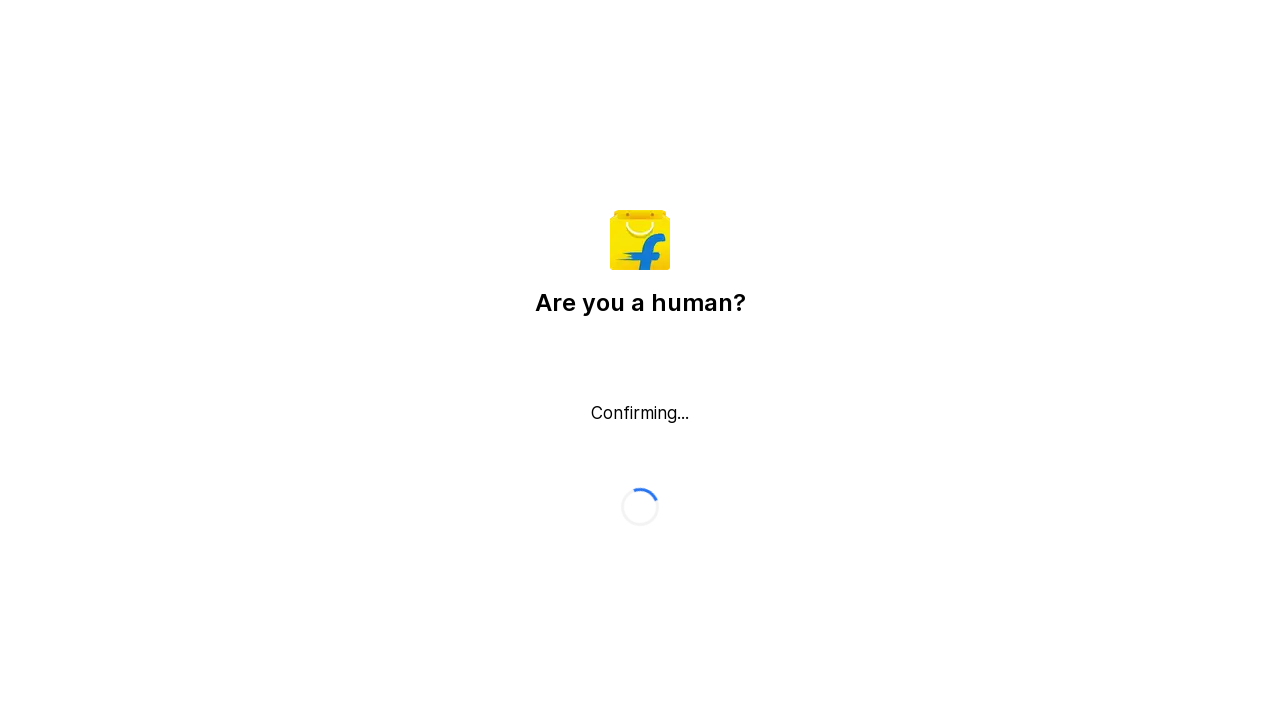

Refreshed the current page
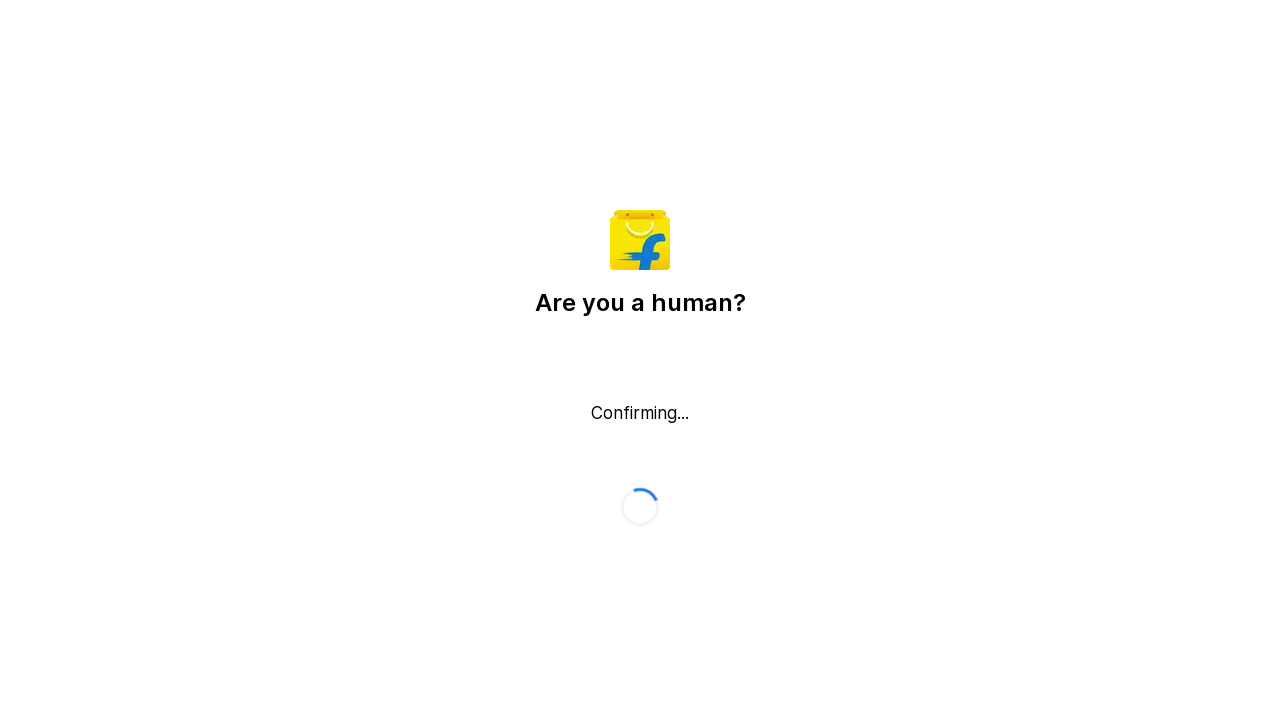

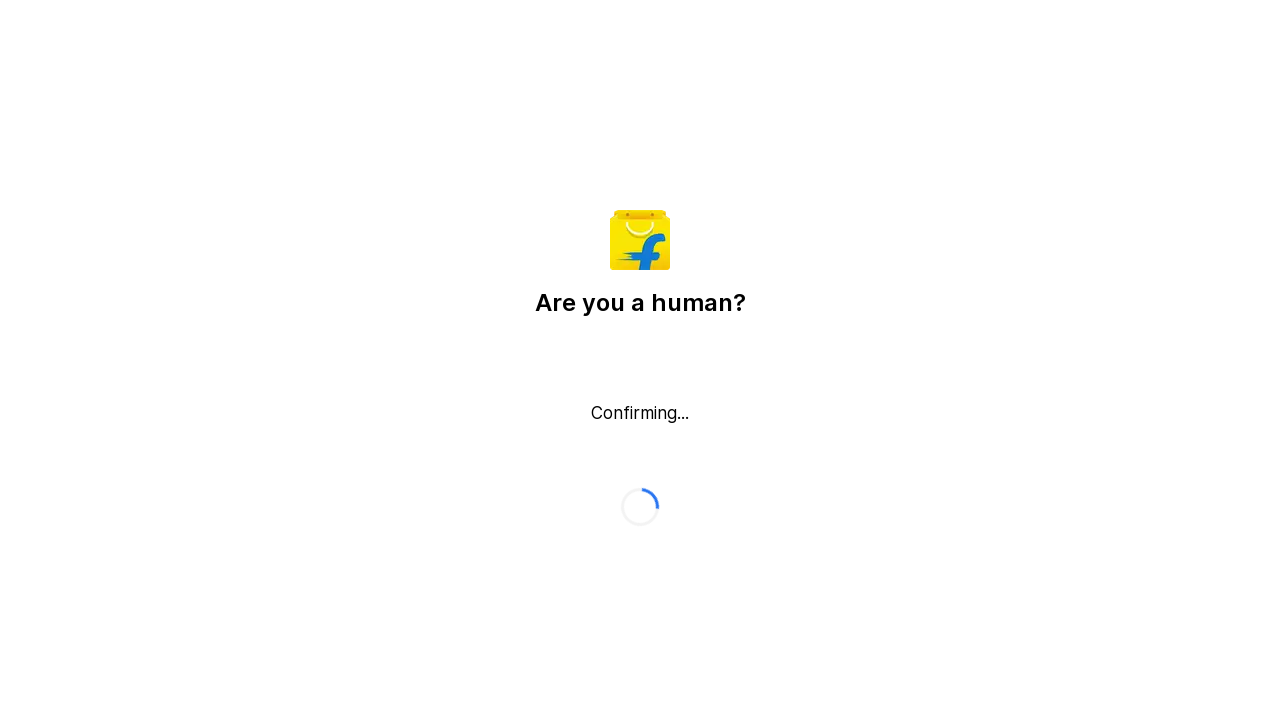